Tests multiple select dropdown by selecting all language options from the Languages dropdown and then deselecting all values.

Starting URL: https://practice.cydeo.com/dropdown

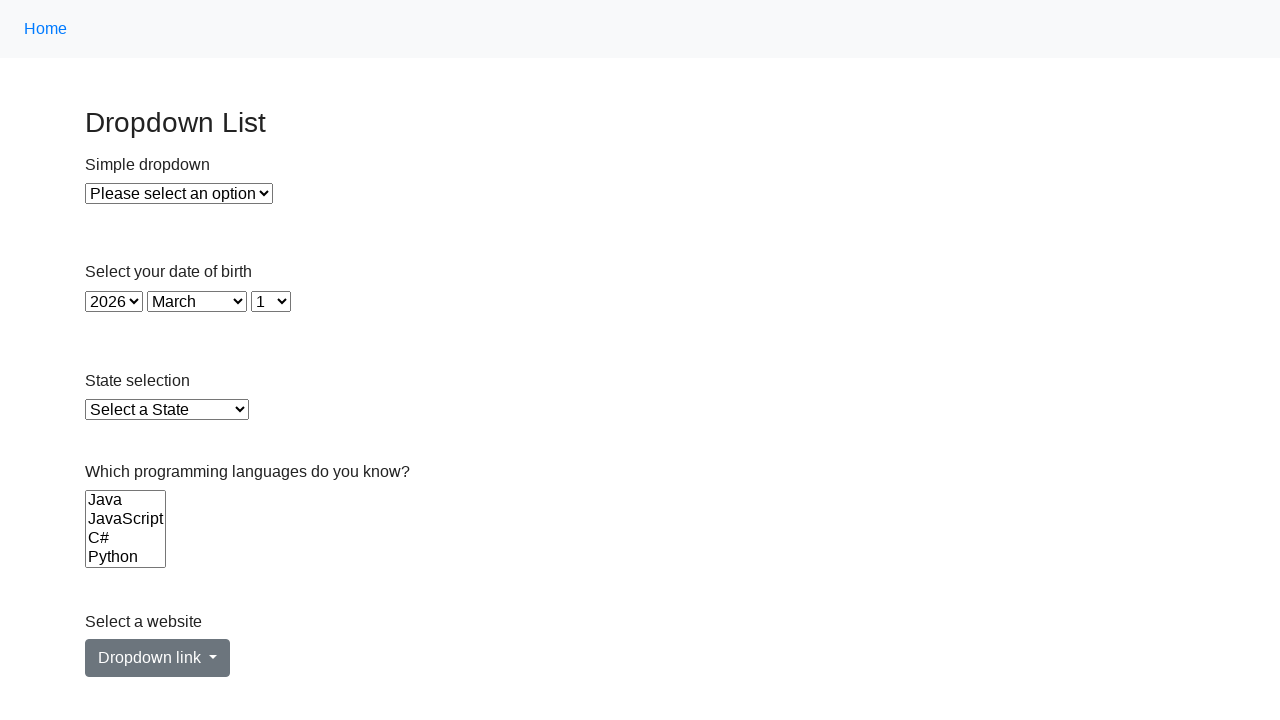

Located the Languages multi-select dropdown
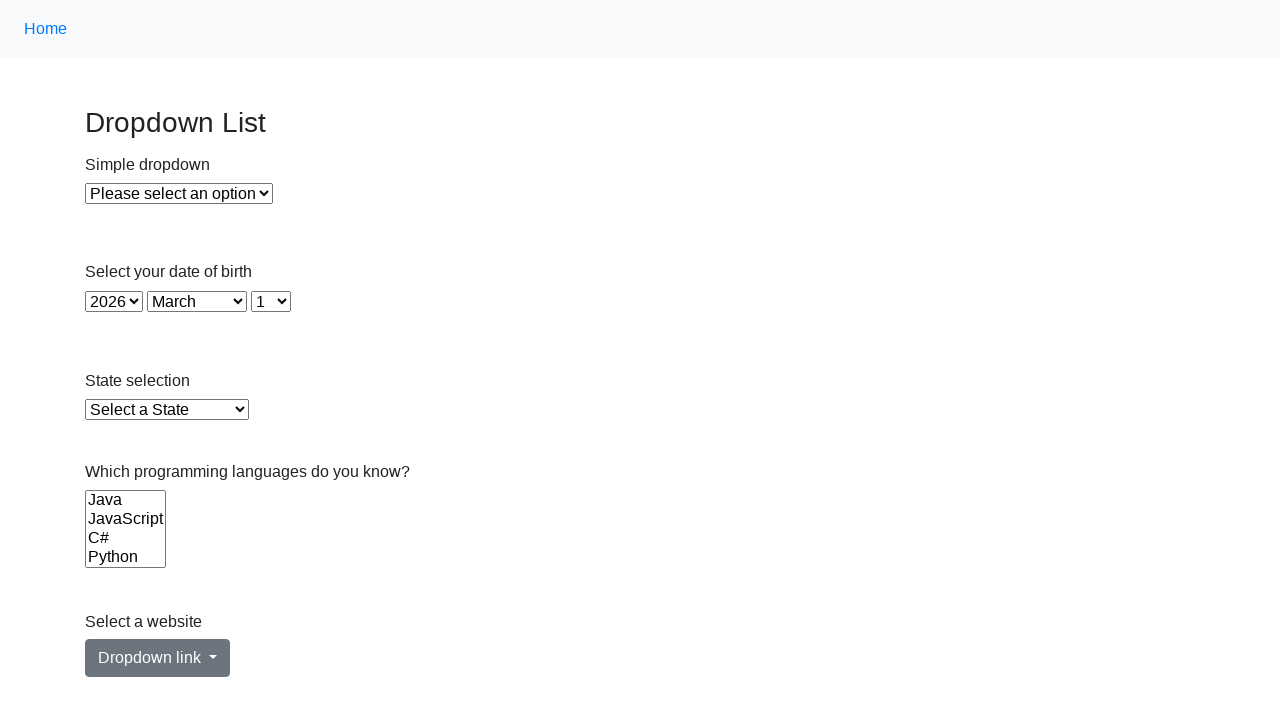

Located all option elements in the Languages dropdown
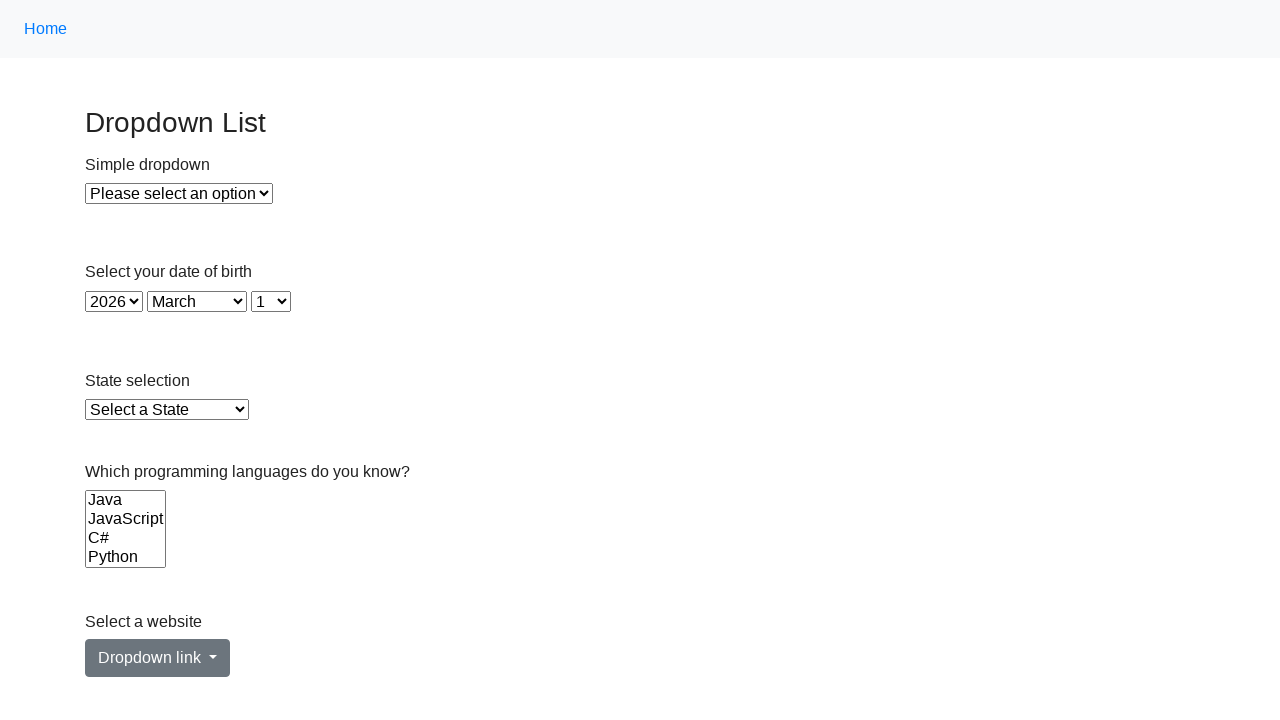

Counted 6 options in the Languages dropdown
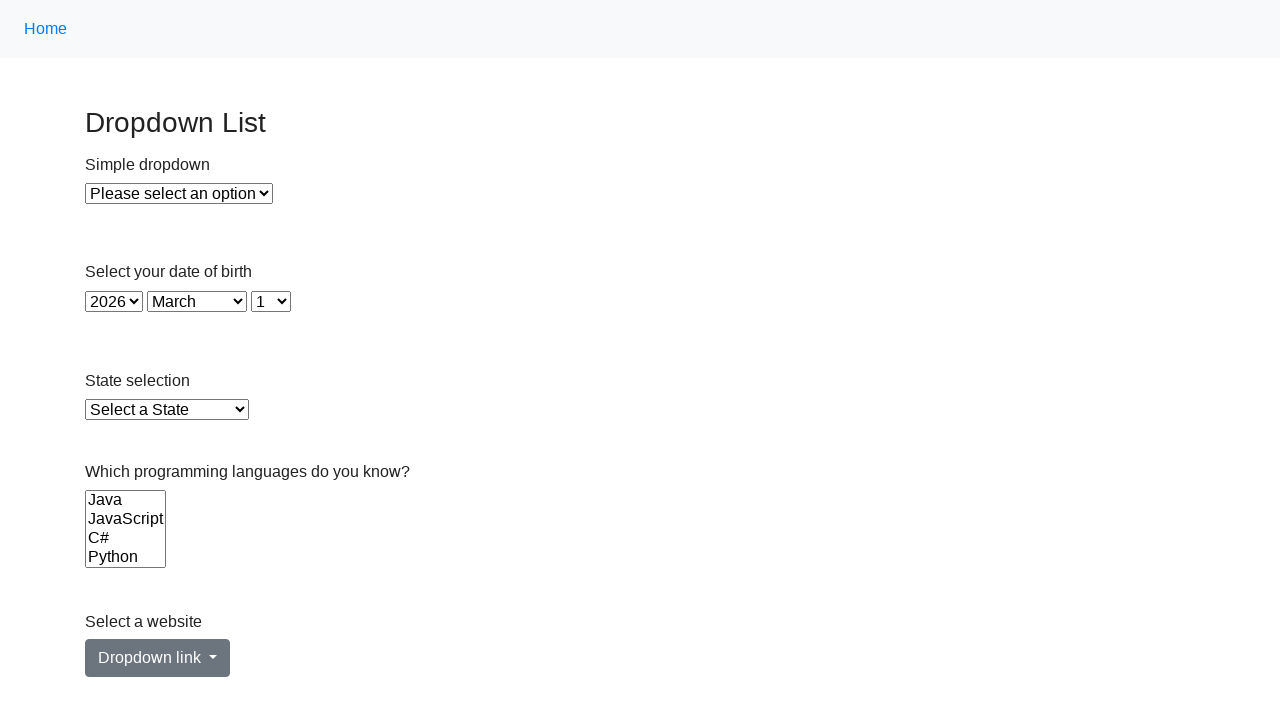

Retrieved value attribute from option 0
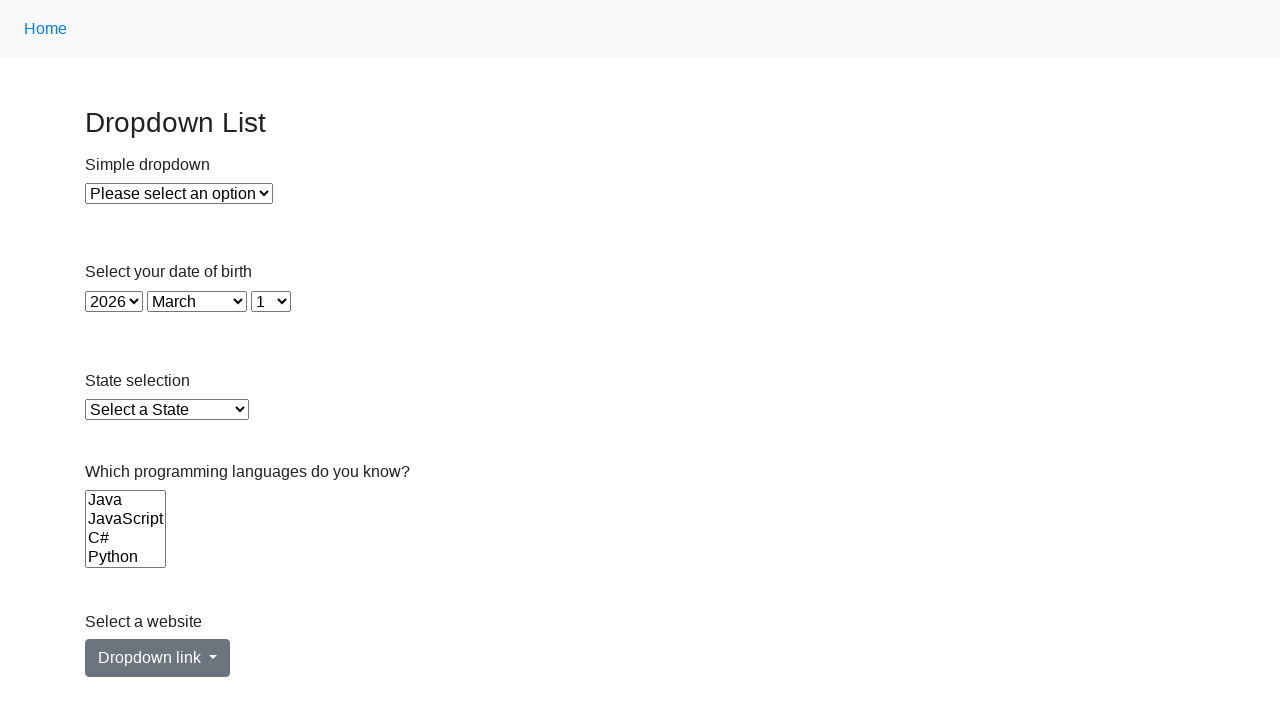

Selected language option with value 'java' on select[name='Languages']
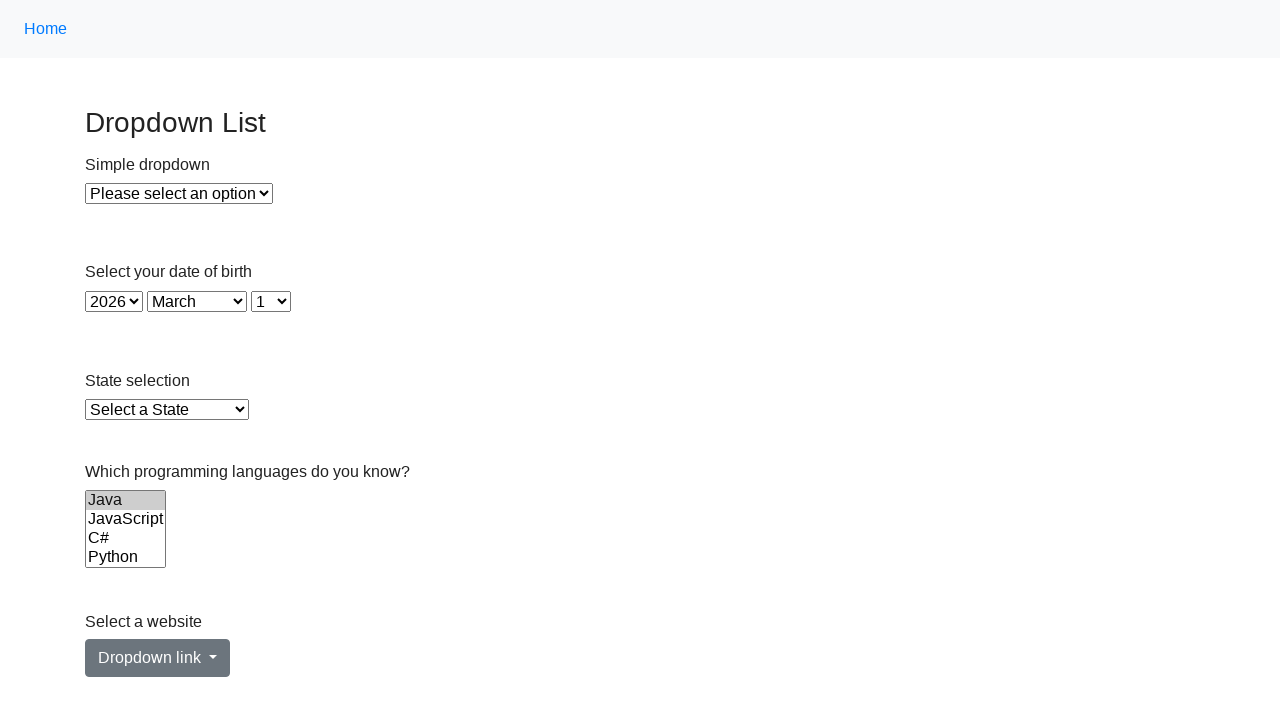

Retrieved value attribute from option 1
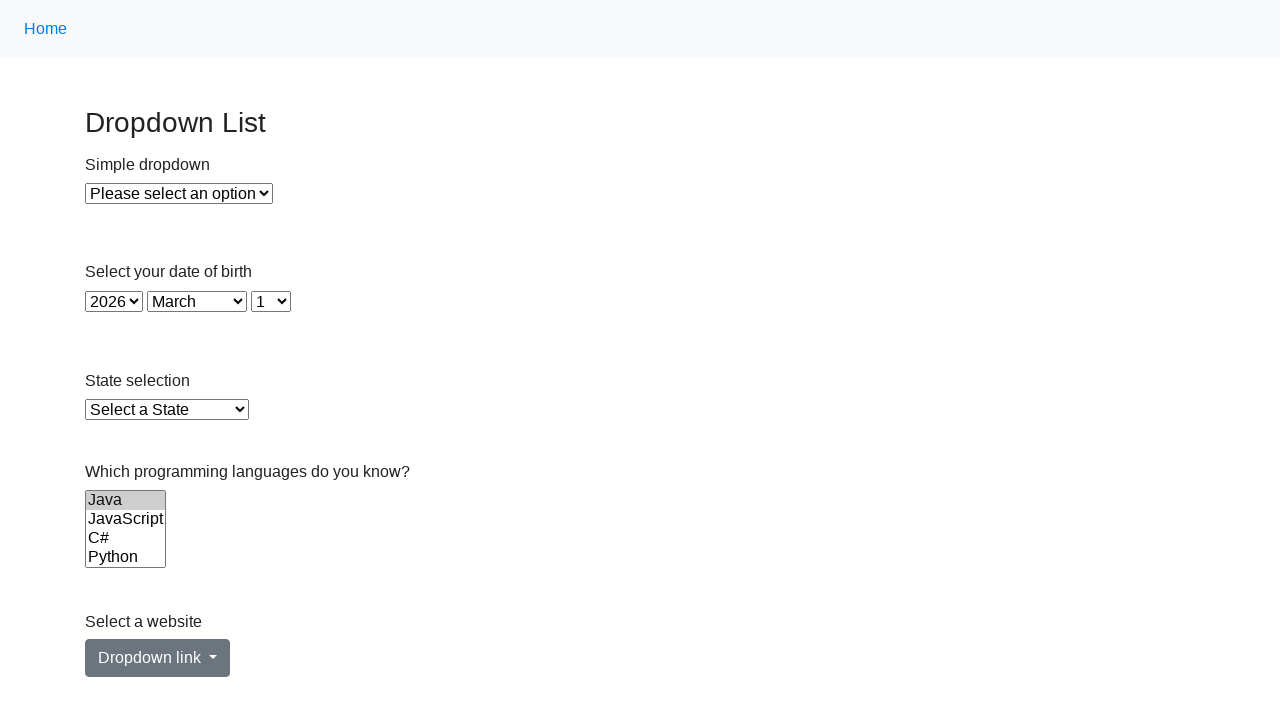

Selected language option with value 'js' on select[name='Languages']
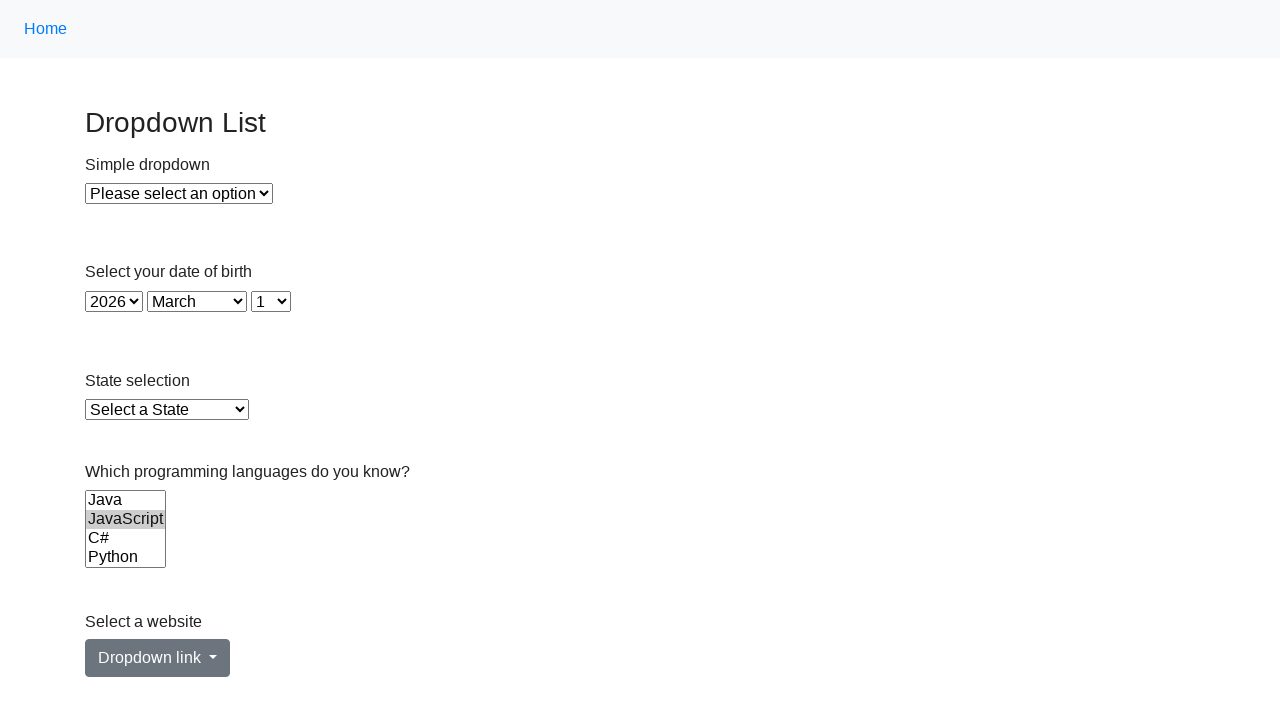

Retrieved value attribute from option 2
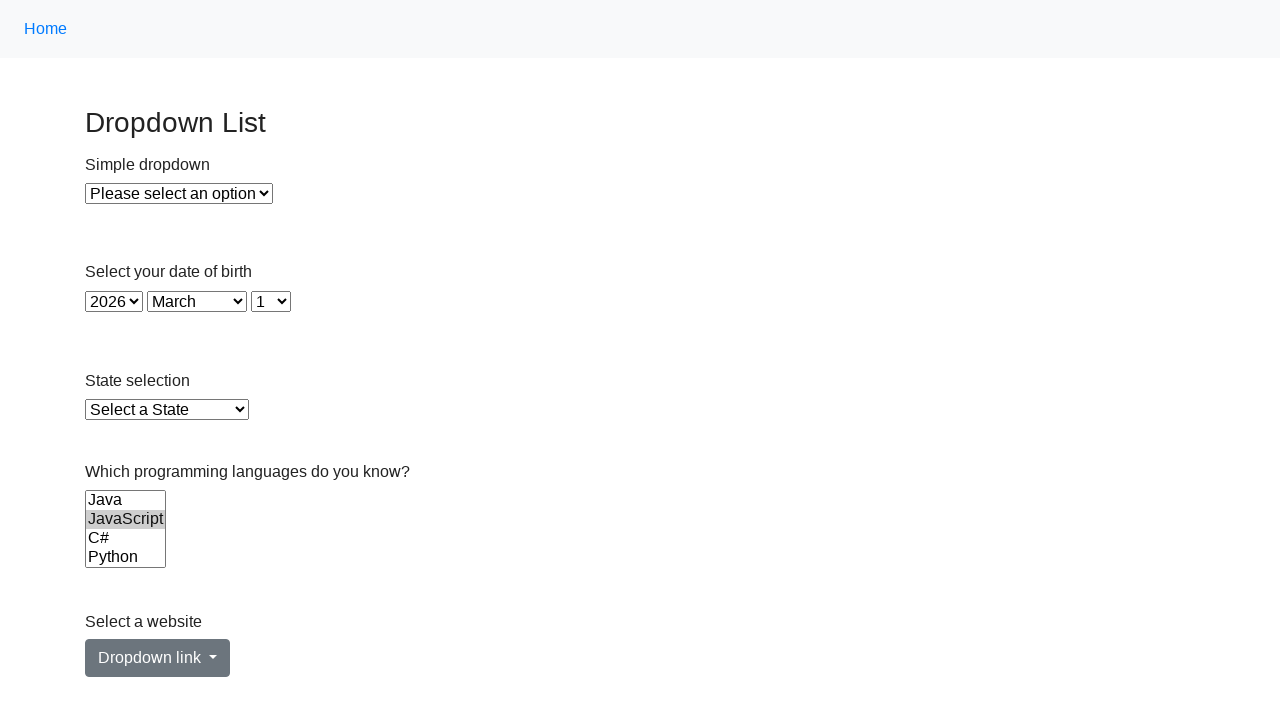

Selected language option with value 'c#' on select[name='Languages']
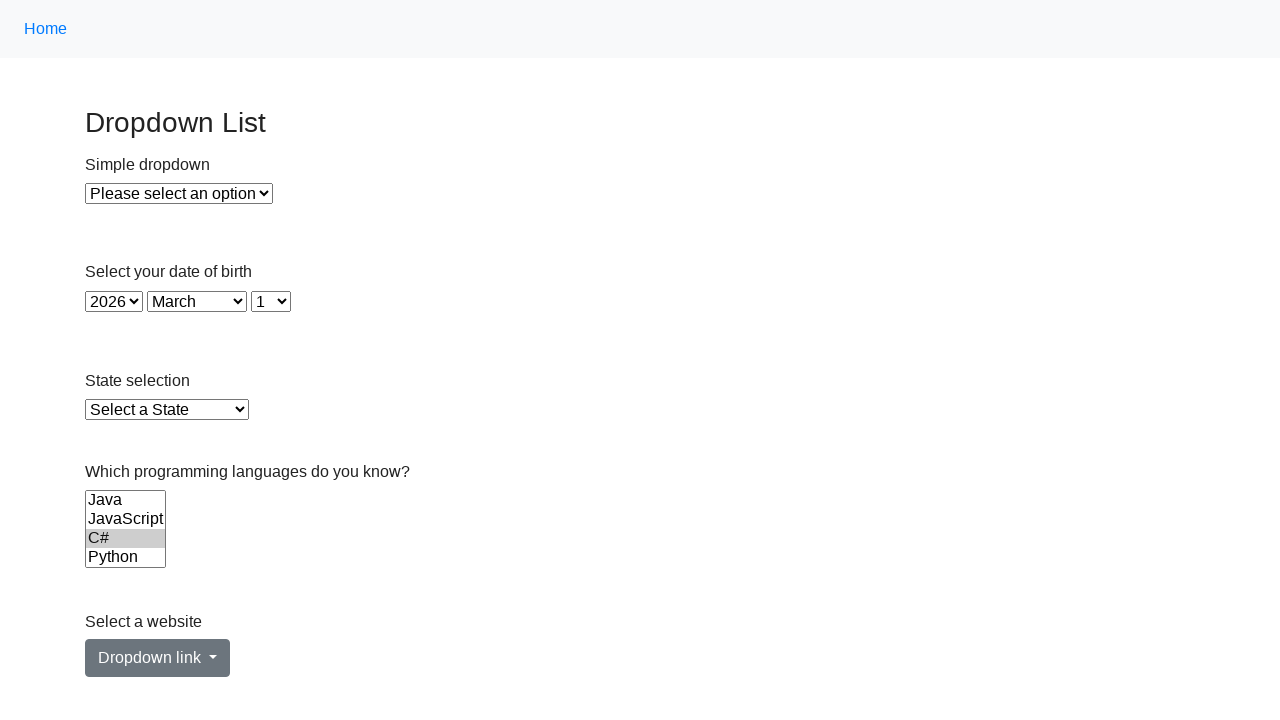

Retrieved value attribute from option 3
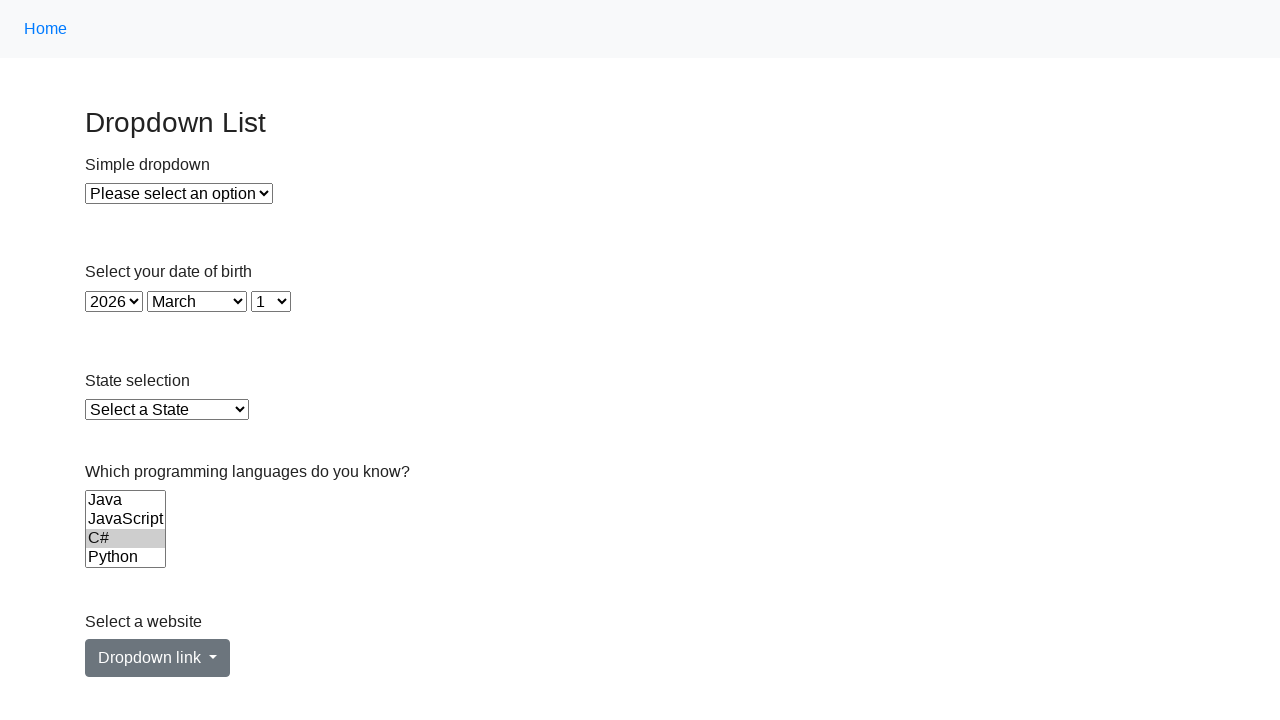

Selected language option with value 'python' on select[name='Languages']
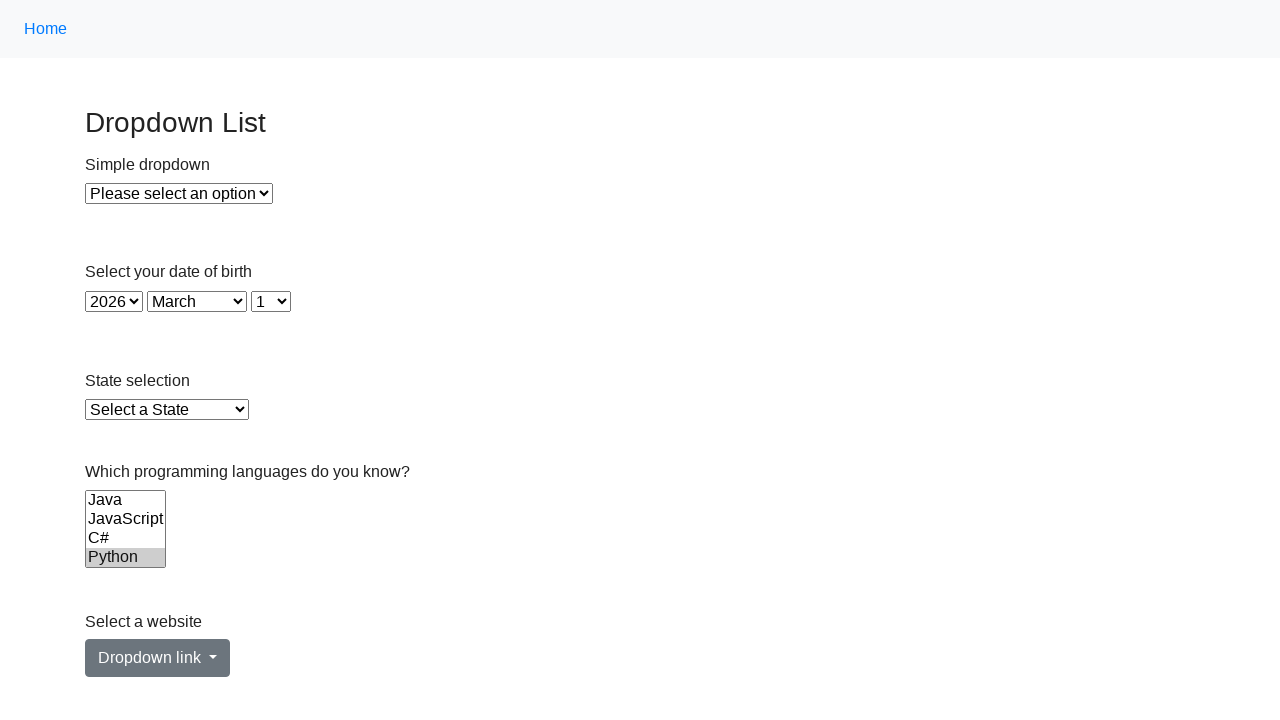

Retrieved value attribute from option 4
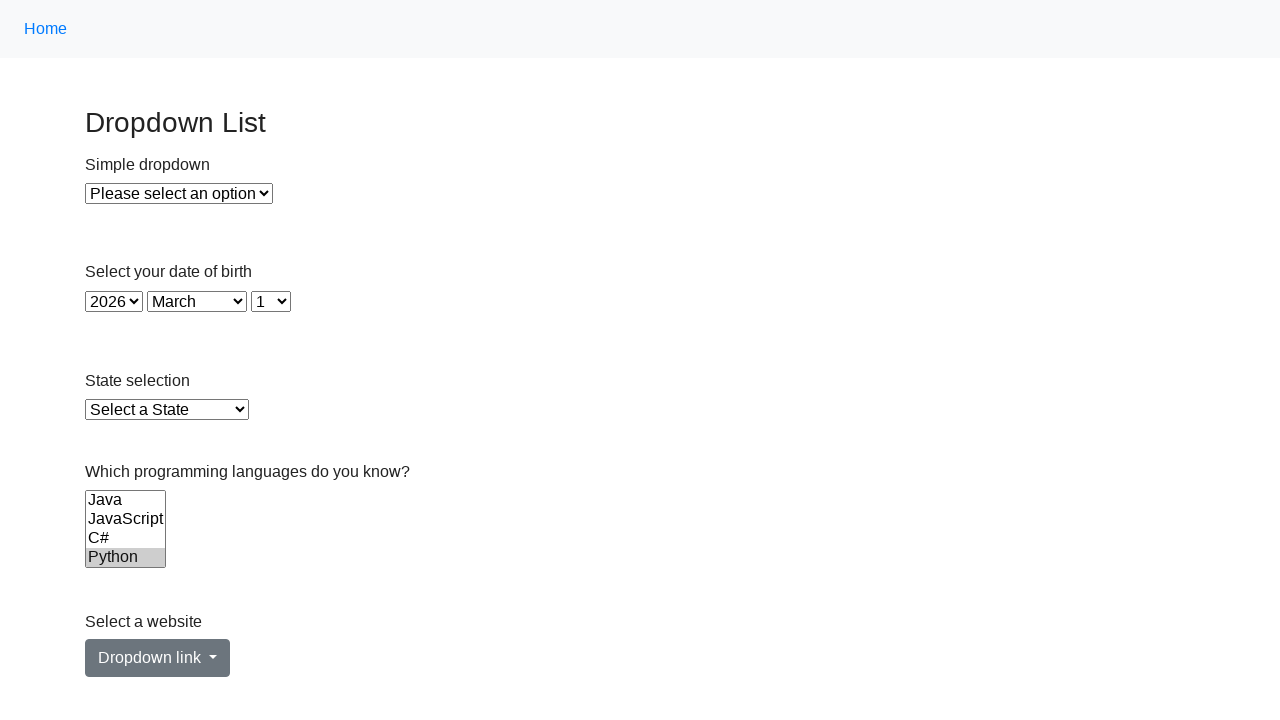

Selected language option with value 'ruby' on select[name='Languages']
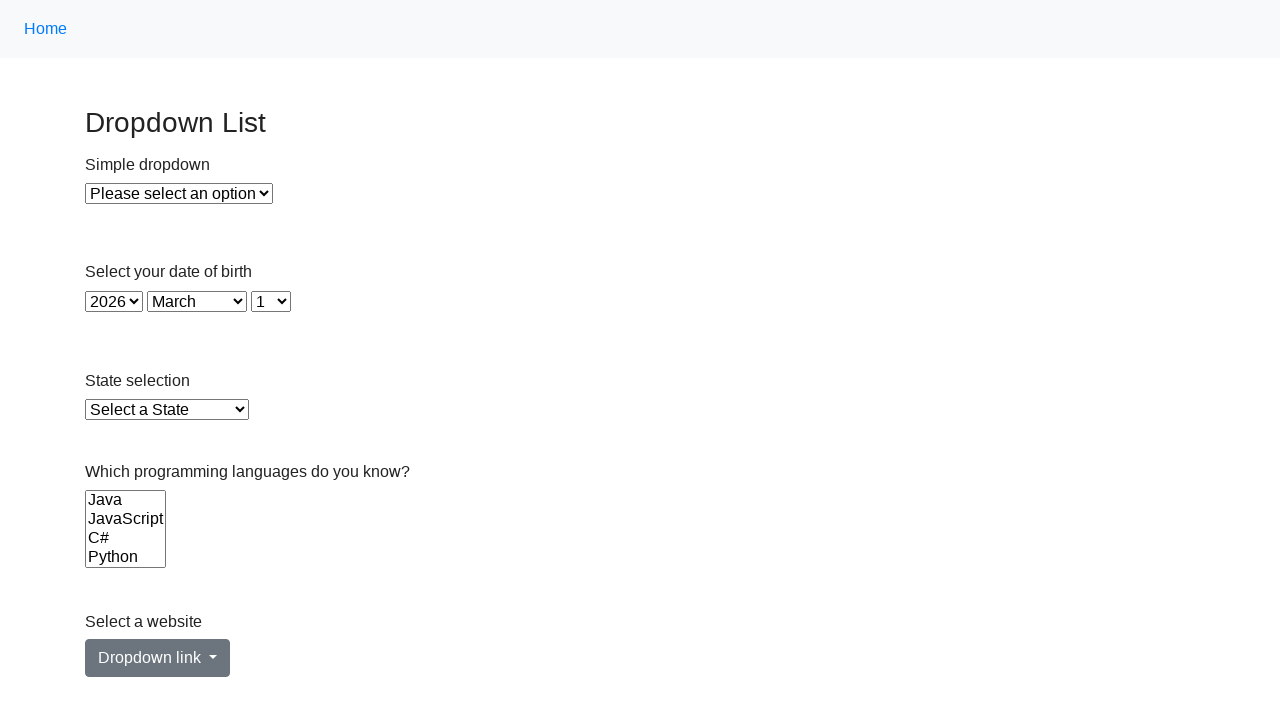

Retrieved value attribute from option 5
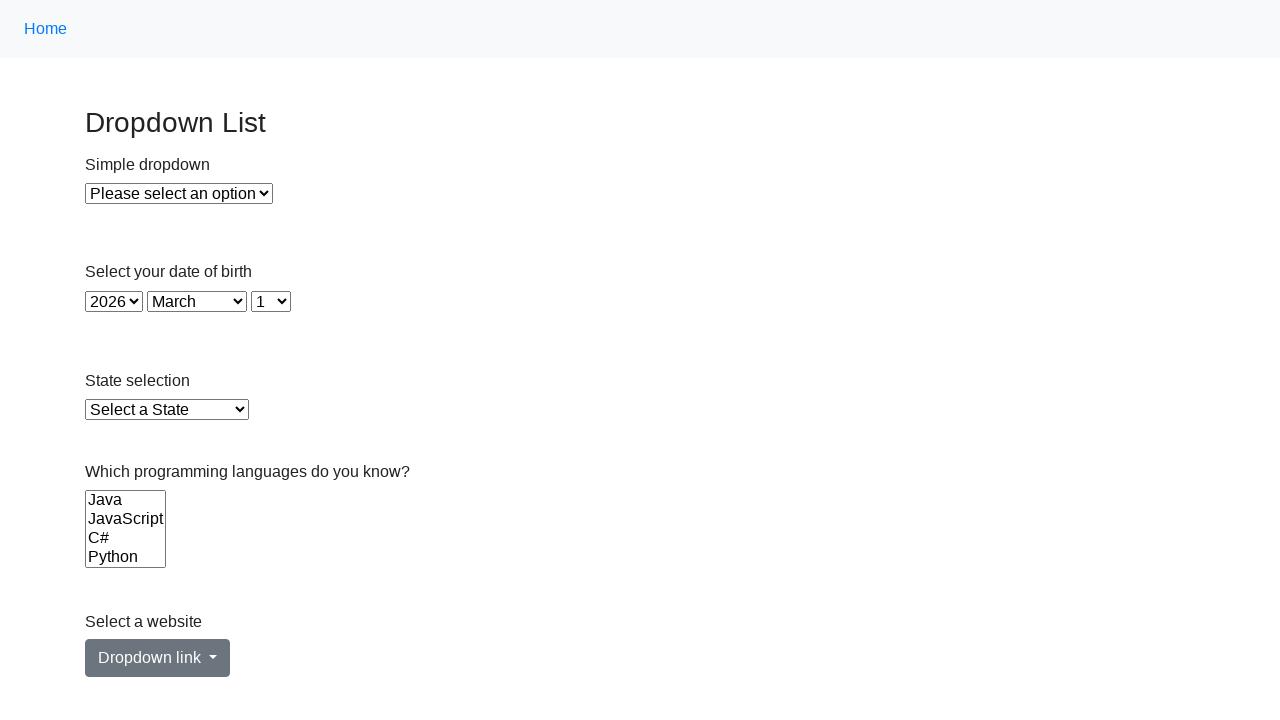

Selected language option with value 'c' on select[name='Languages']
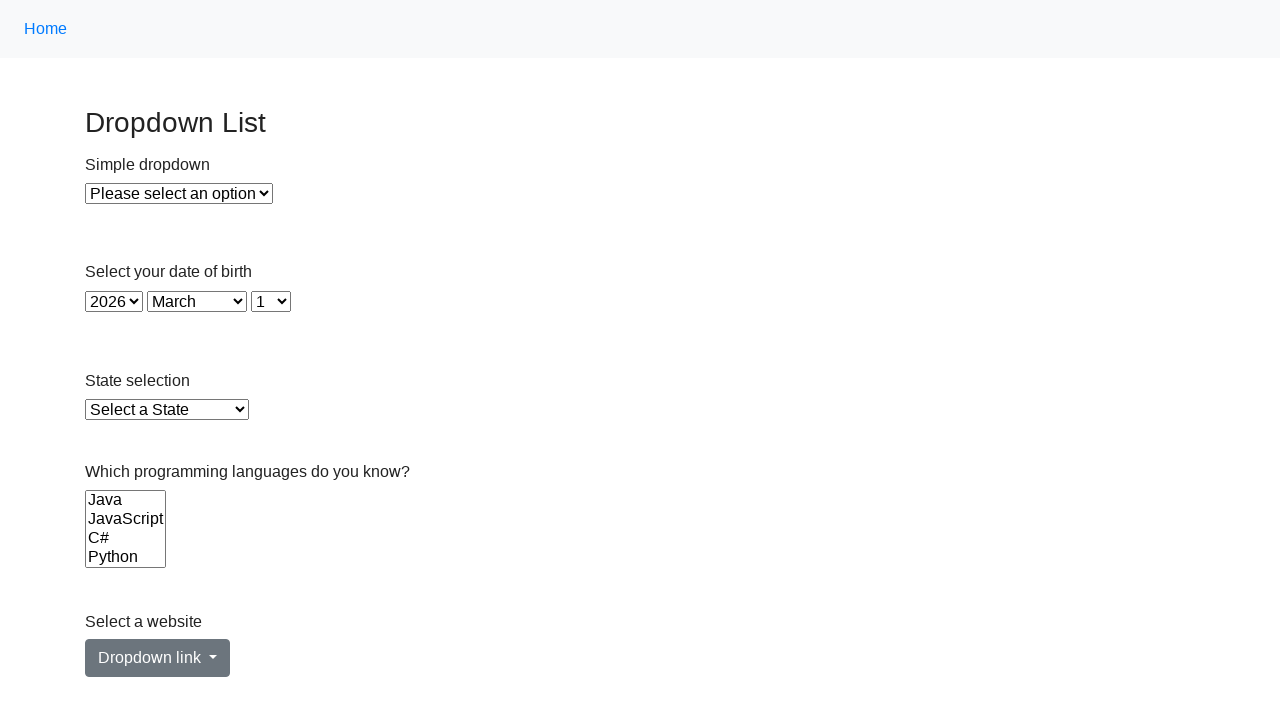

Deselected all language options using JavaScript evaluation
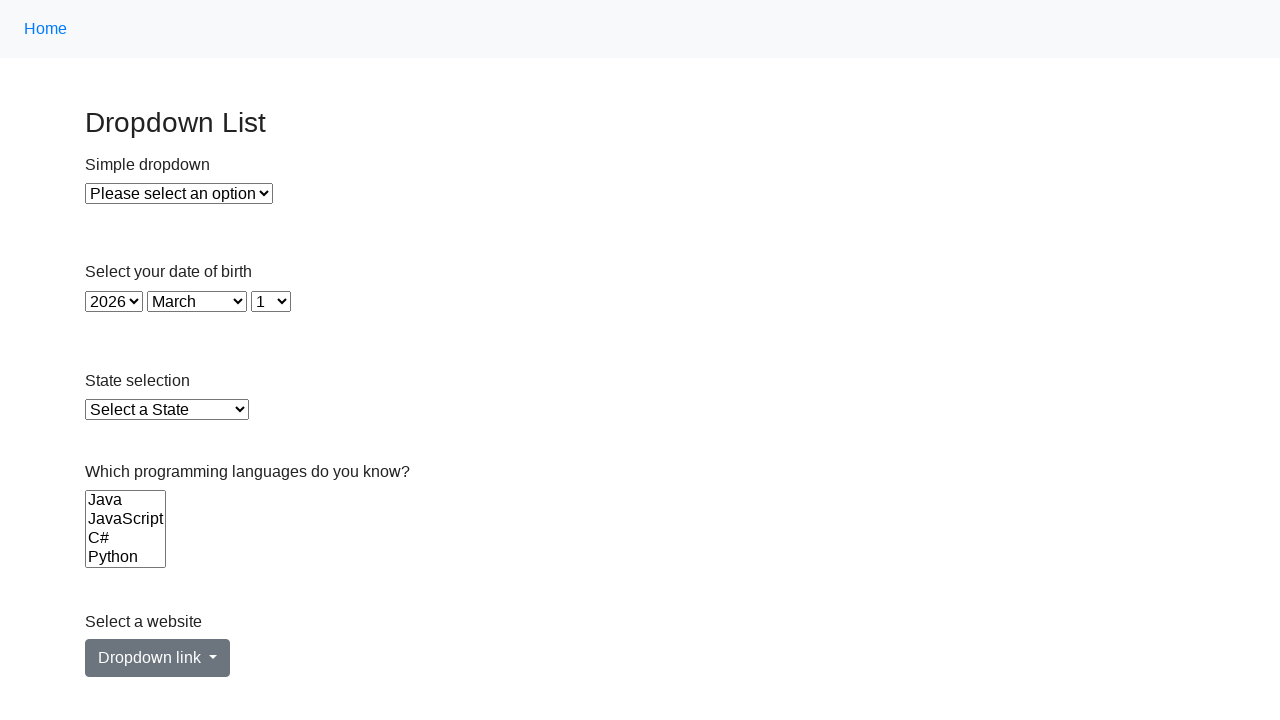

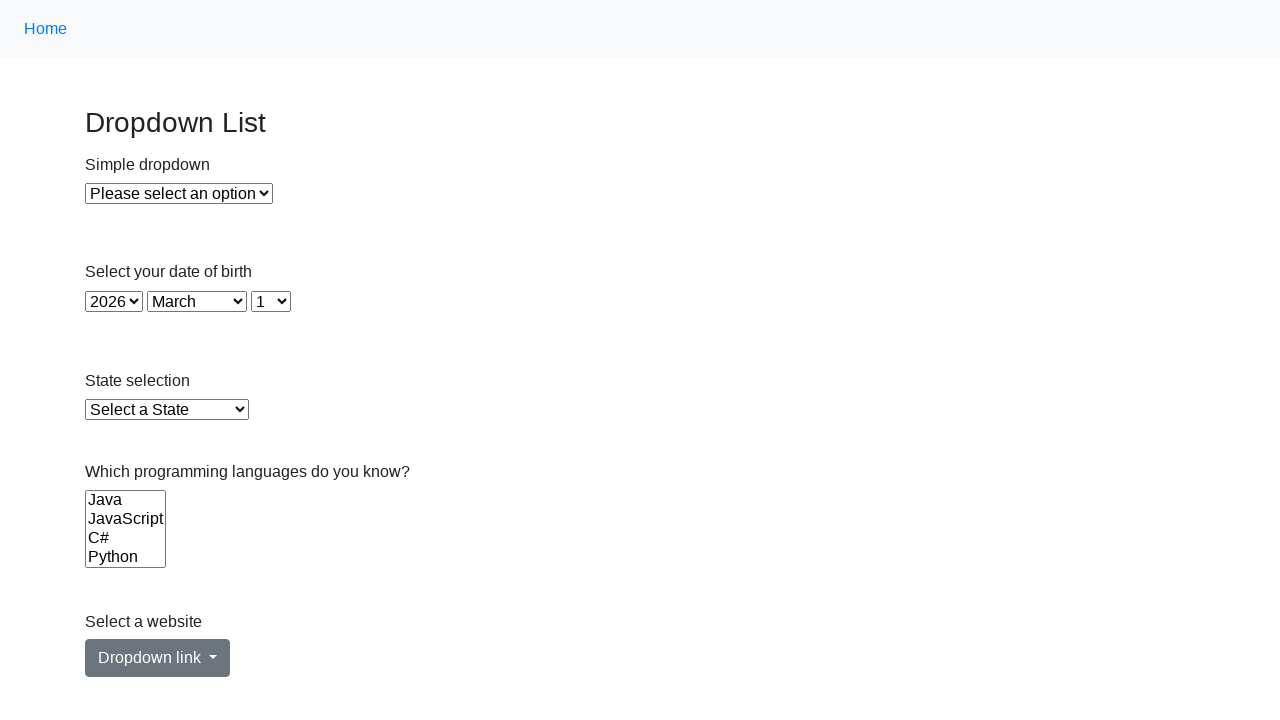